Navigates to the VCTC Pune website and verifies the page loads successfully

Starting URL: https://vctcpune.com/

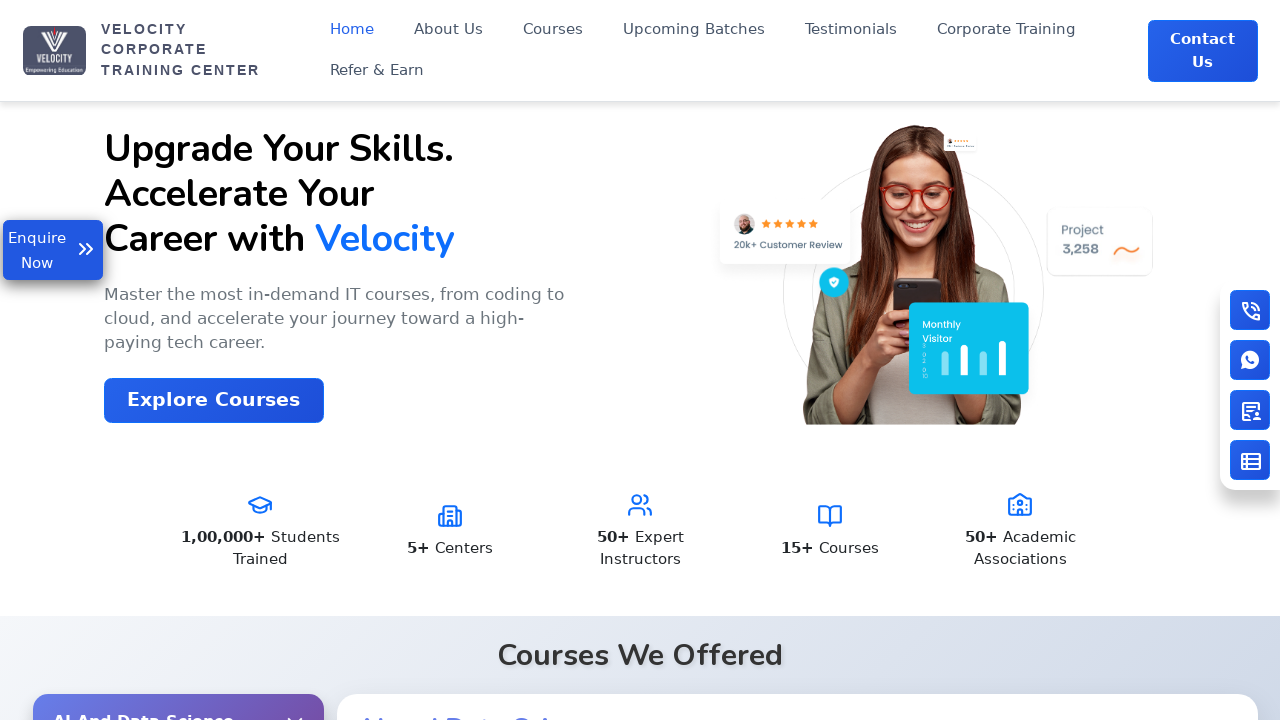

Waited for page DOM to be fully loaded
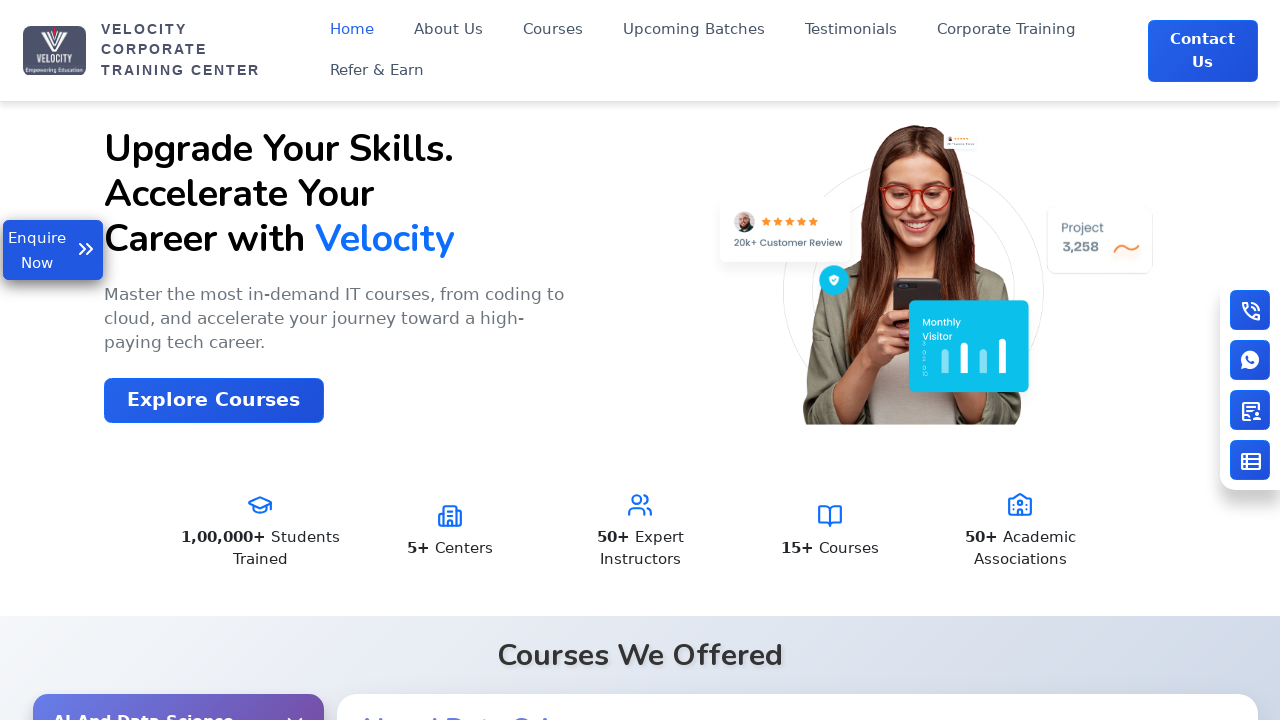

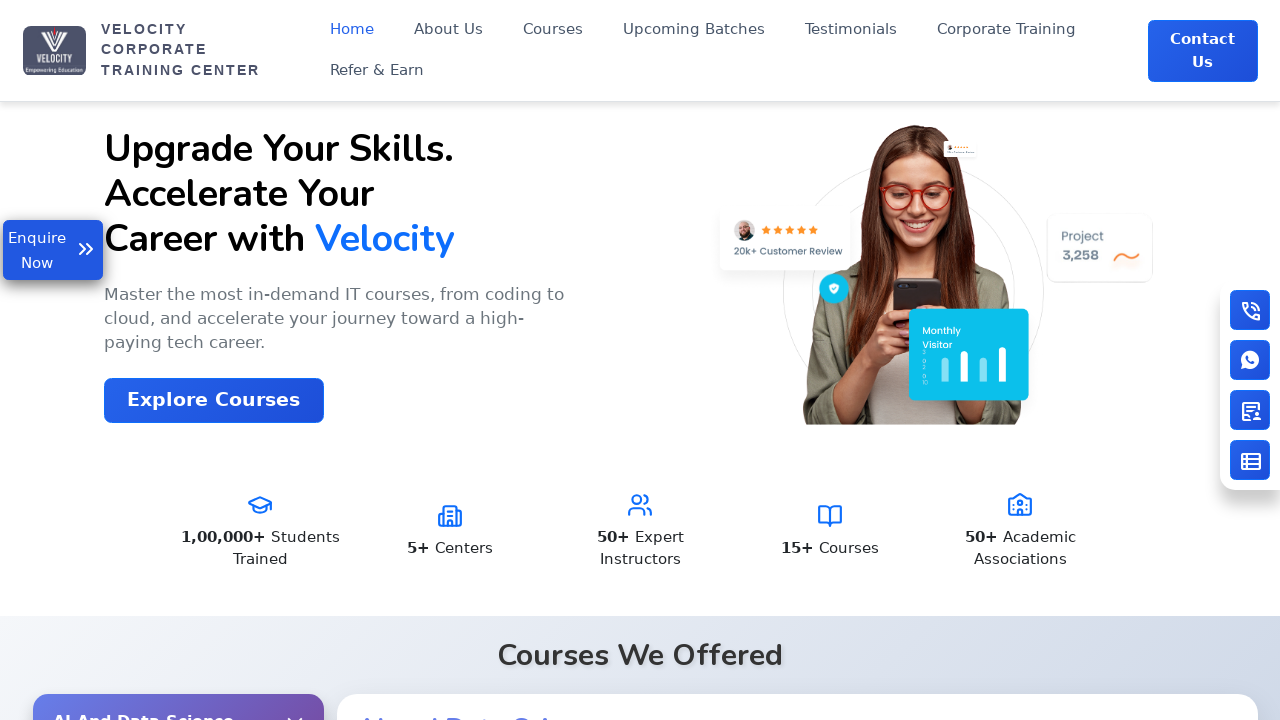